Tests reopening all completed tasks using toggle-all while on Completed filter - tasks should disappear.

Starting URL: https://todomvc4tasj.herokuapp.com/#/completed

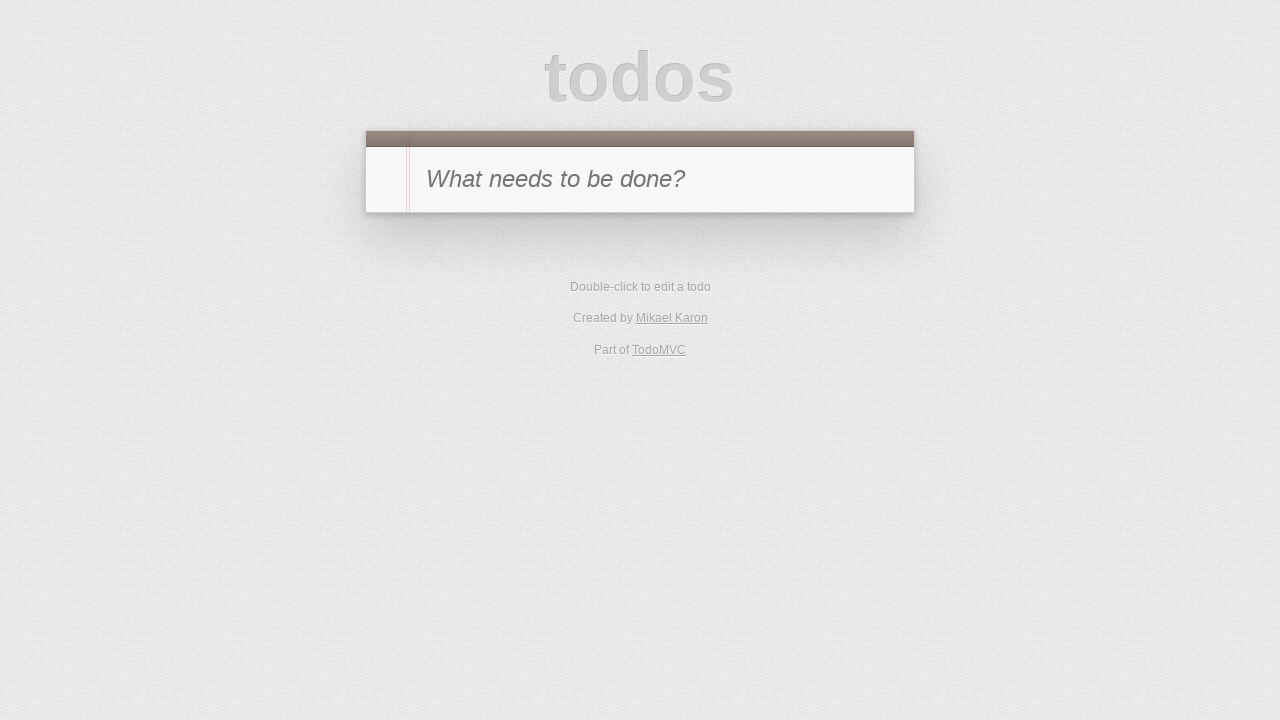

Set up two completed tasks in localStorage
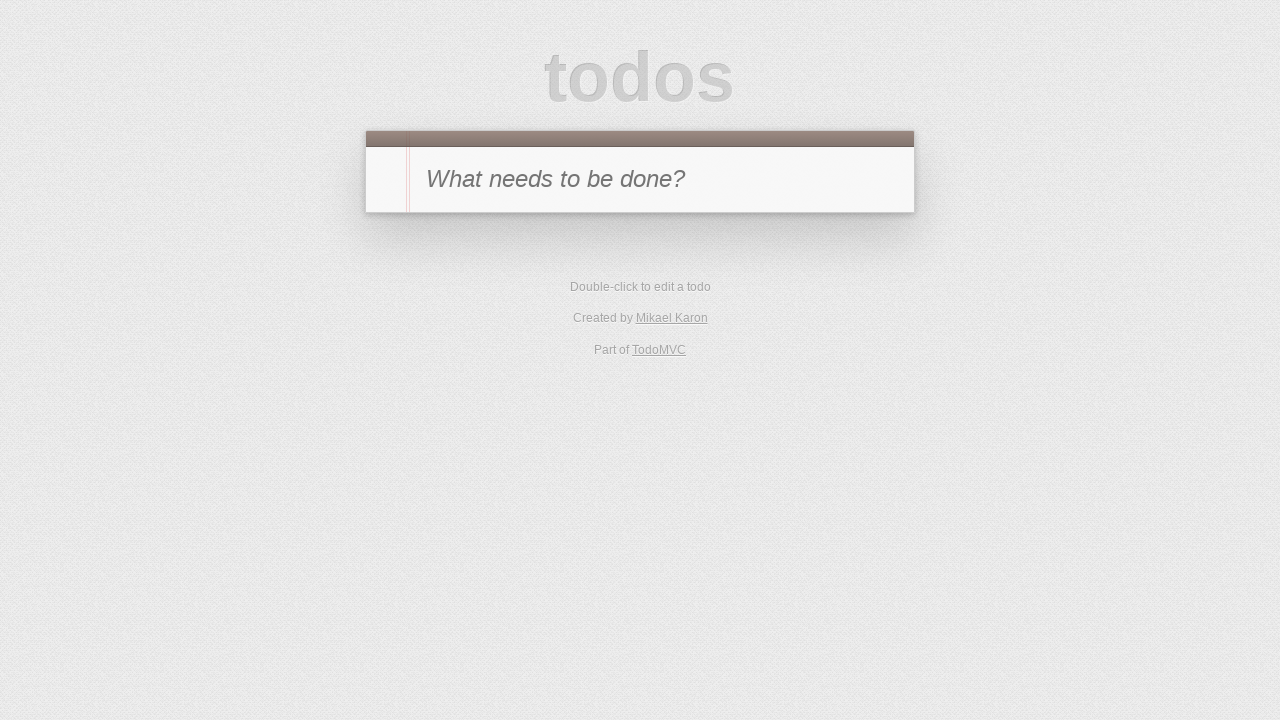

Reloaded page to load tasks from localStorage
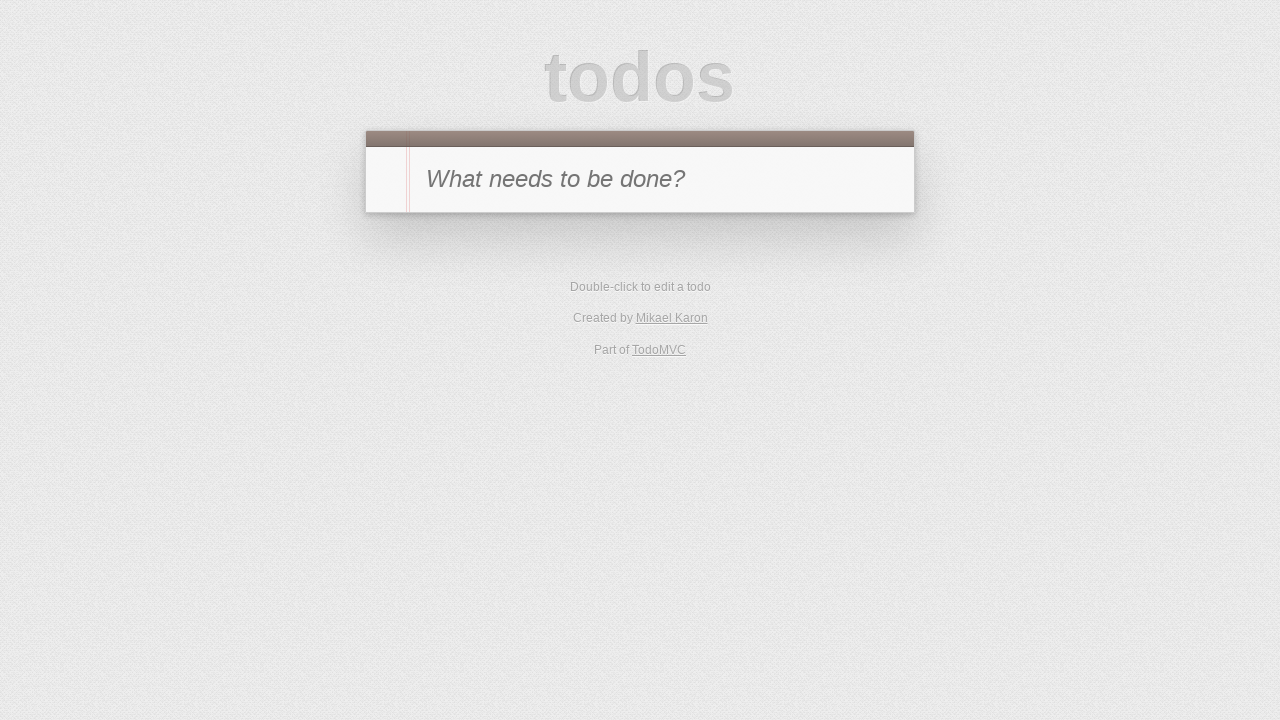

Clicked Completed filter to view completed tasks at (674, 351) on text=Completed
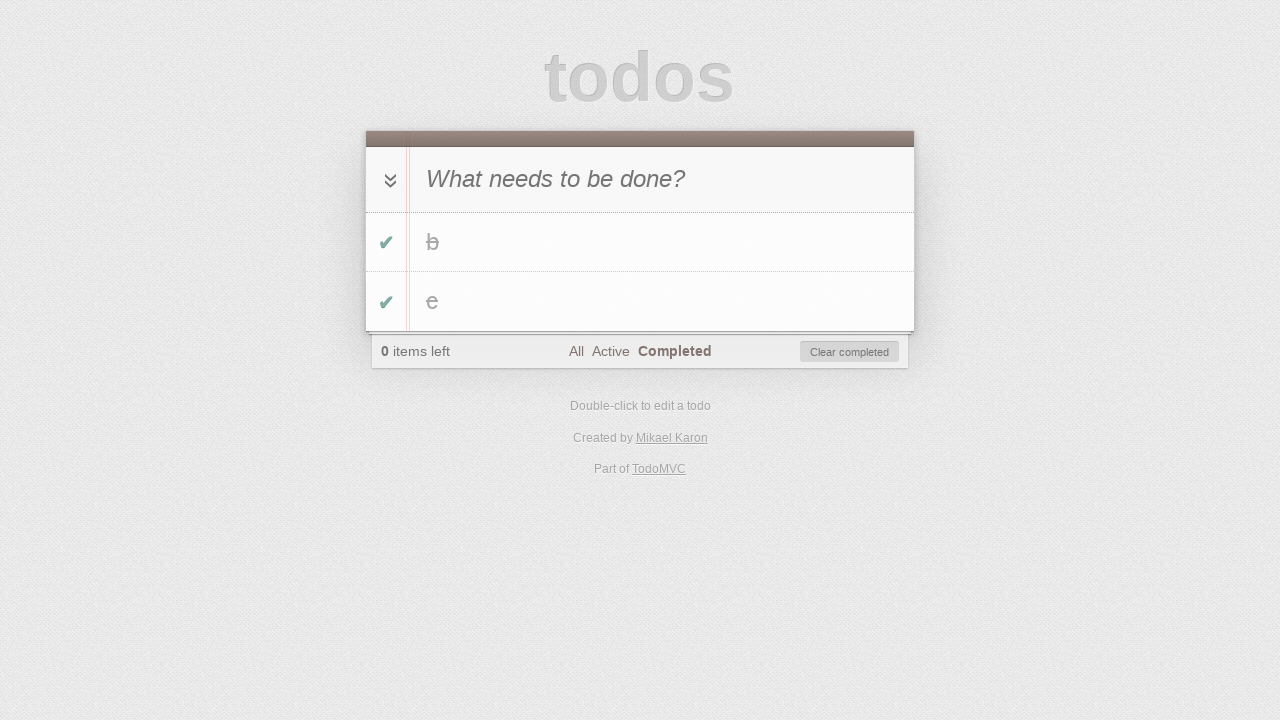

Clicked toggle-all button to reopen all completed tasks at (388, 180) on #toggle-all
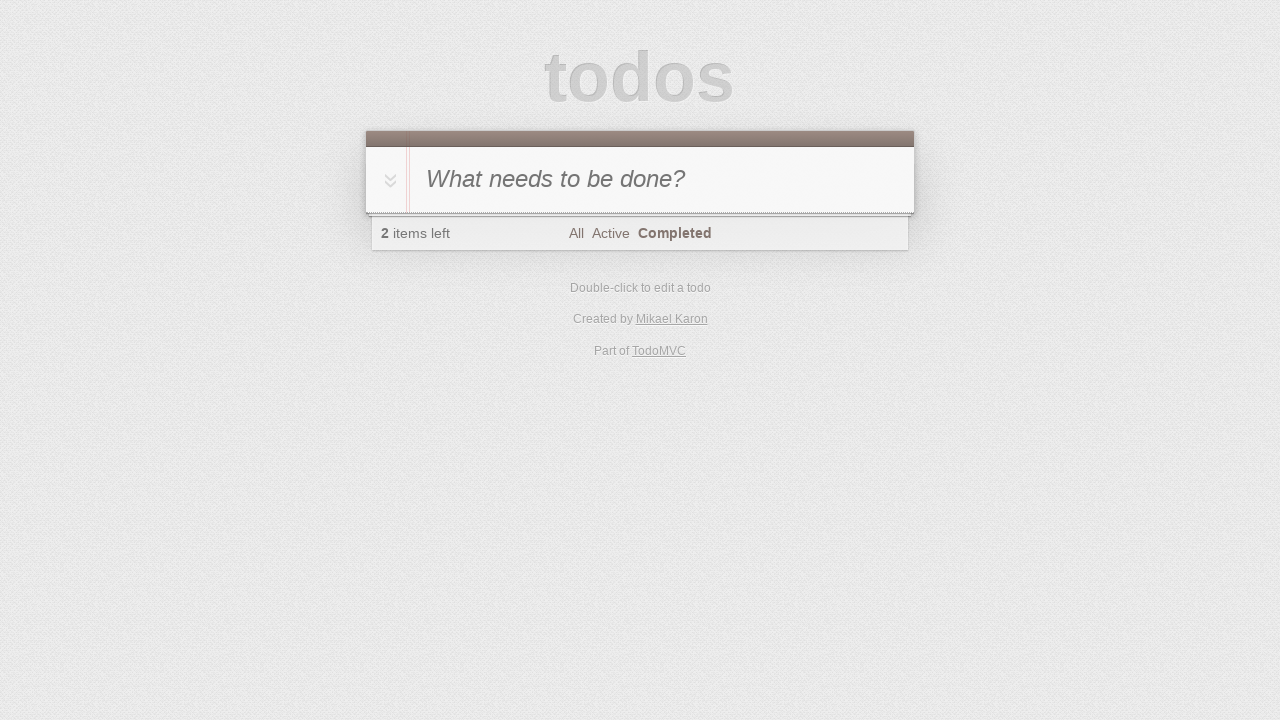

Verified that items left counter shows 2, confirming all tasks were reopened
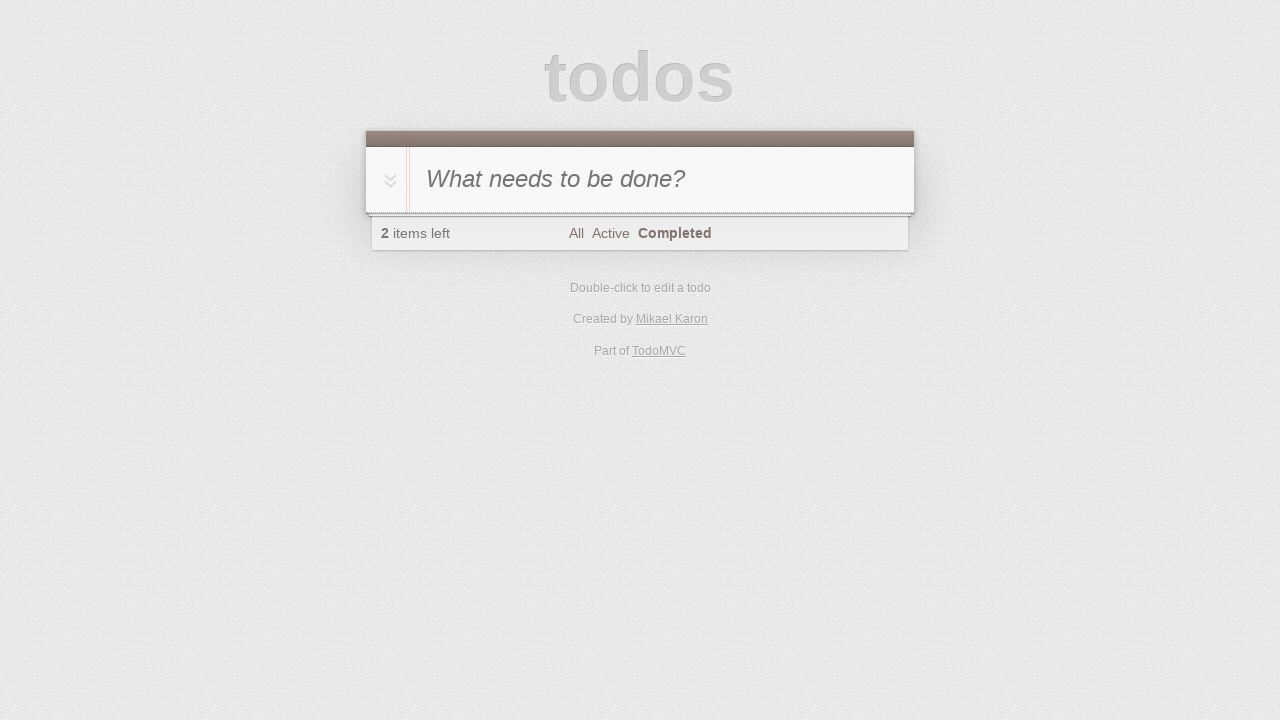

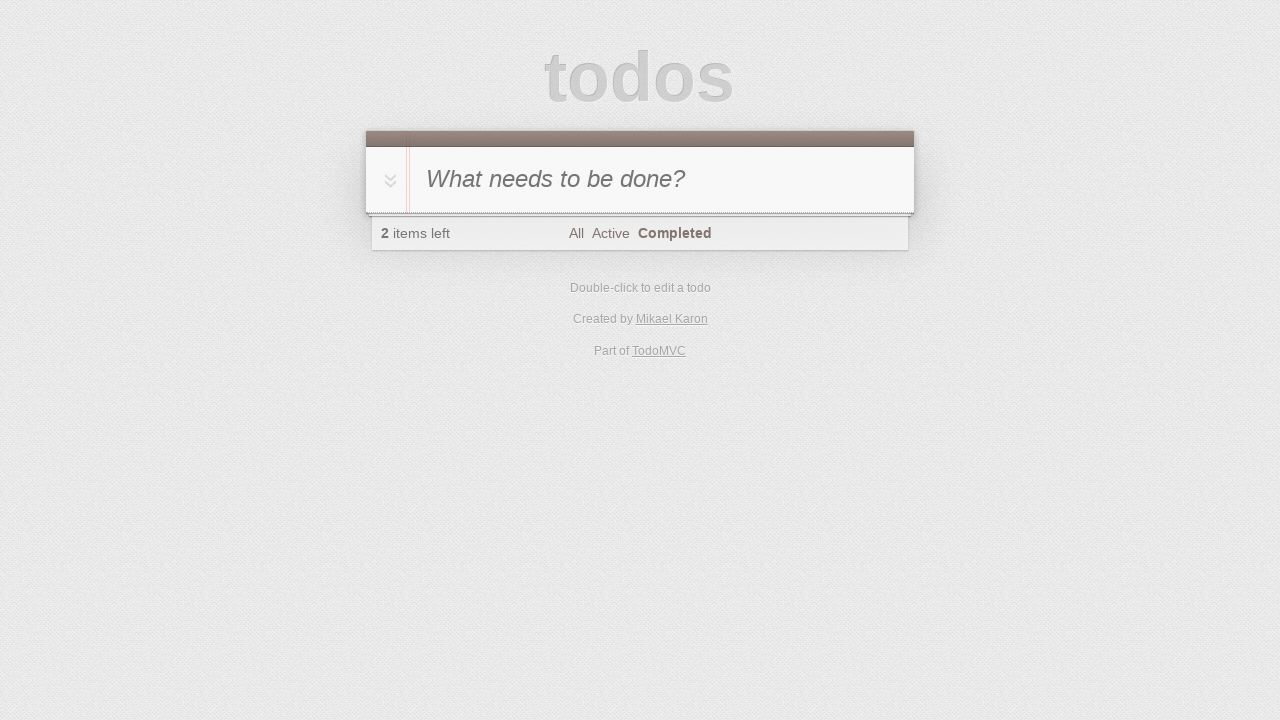